Tests the file upload page by clicking the upload button without selecting a file to verify the behavior when no file is uploaded.

Starting URL: https://the-internet.herokuapp.com/upload

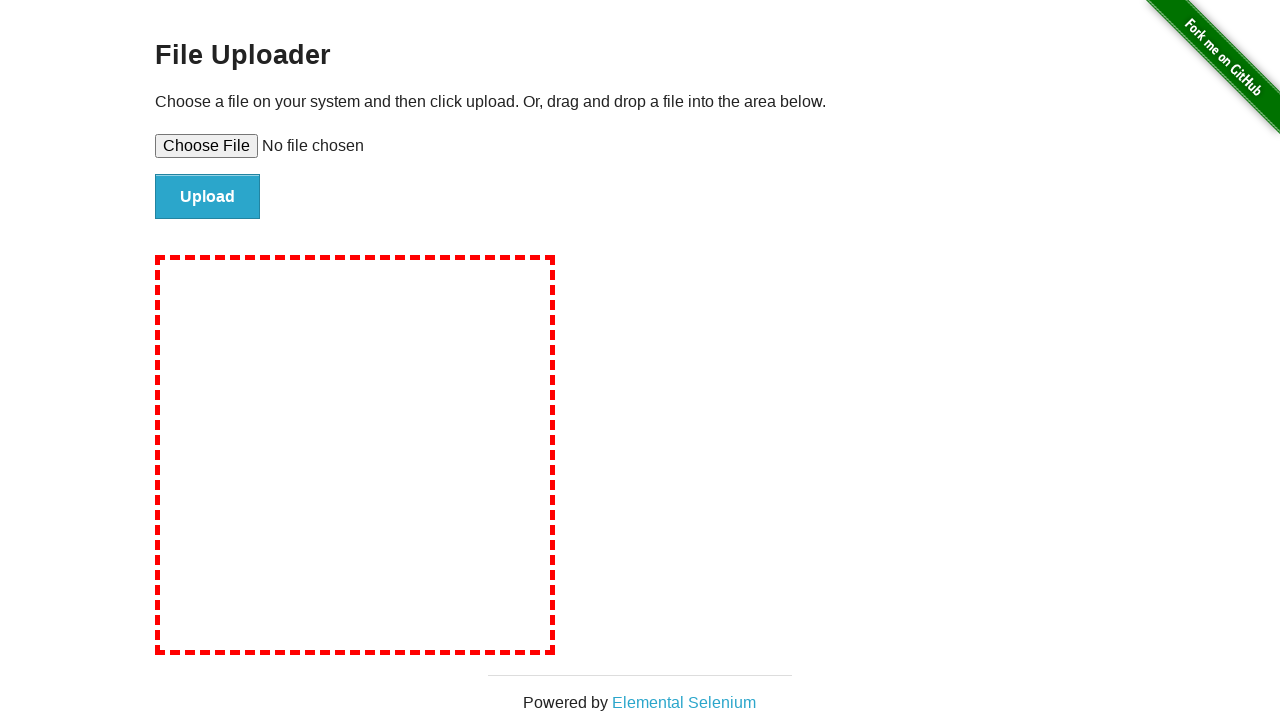

Clicked upload button without selecting a file at (208, 197) on #file-submit
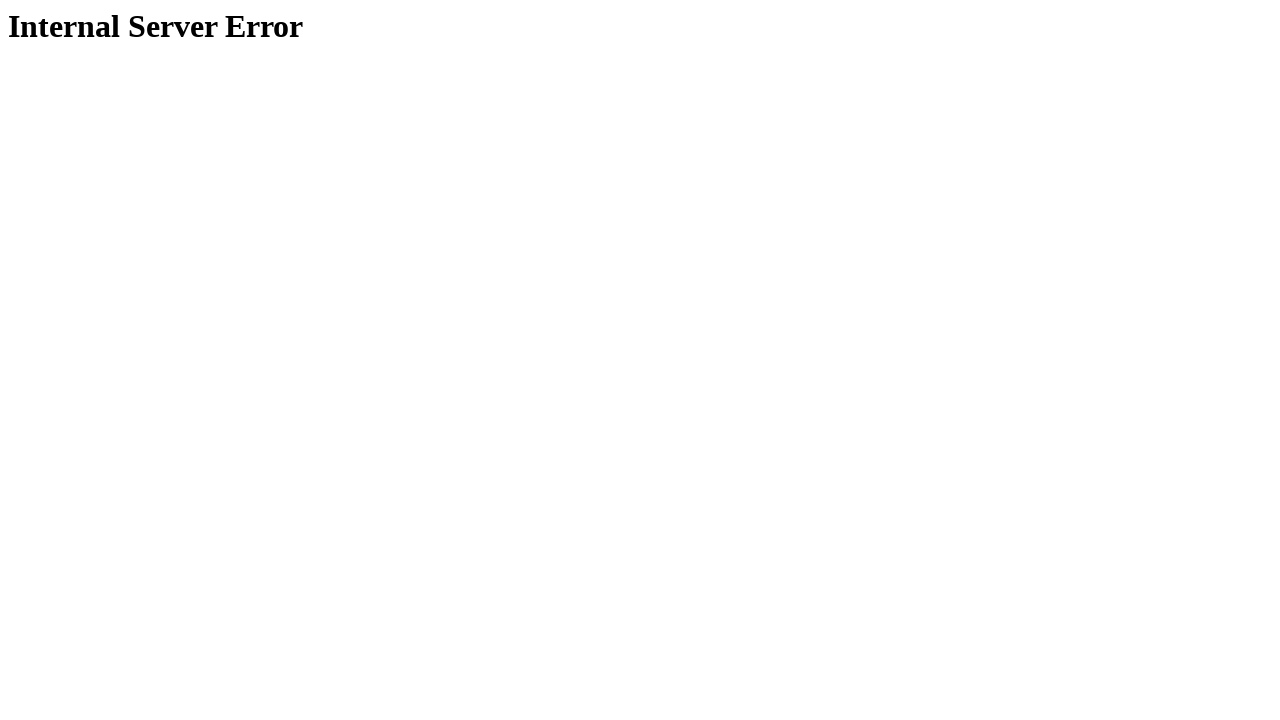

Page loaded after attempting upload without file selection
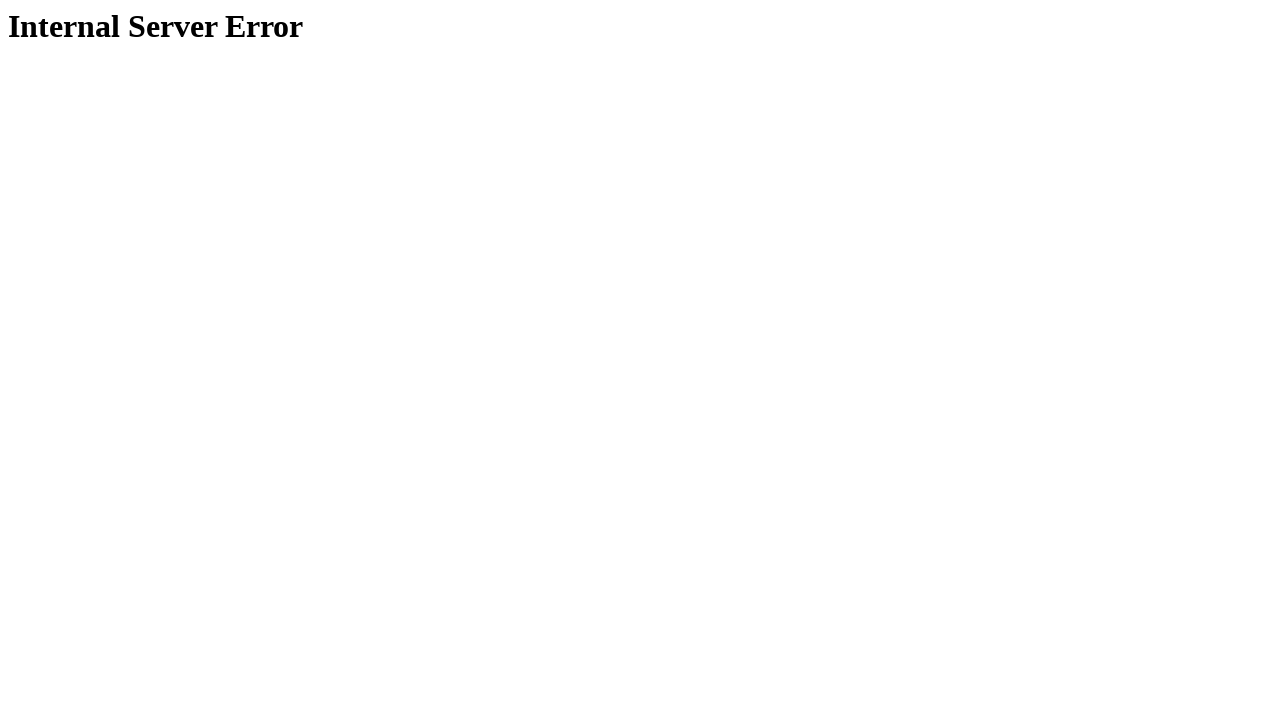

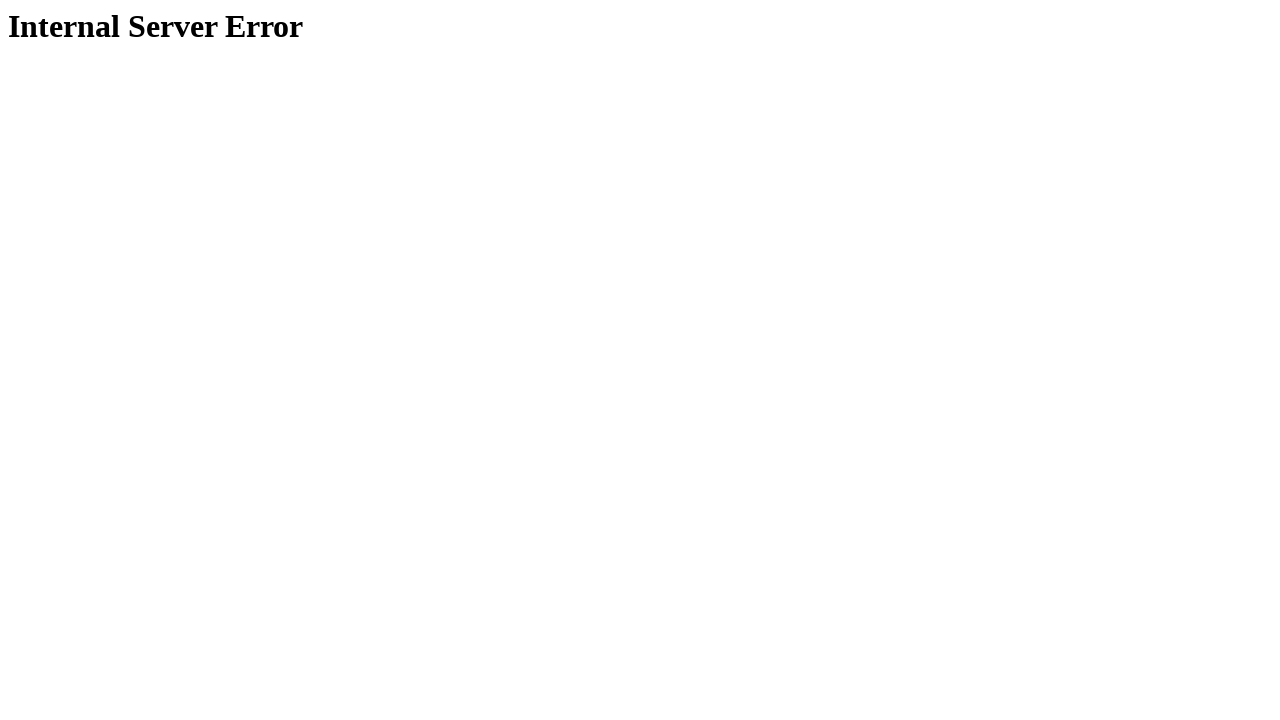